Types a search query into the header search input field and verifies the input value

Starting URL: https://dev.to/

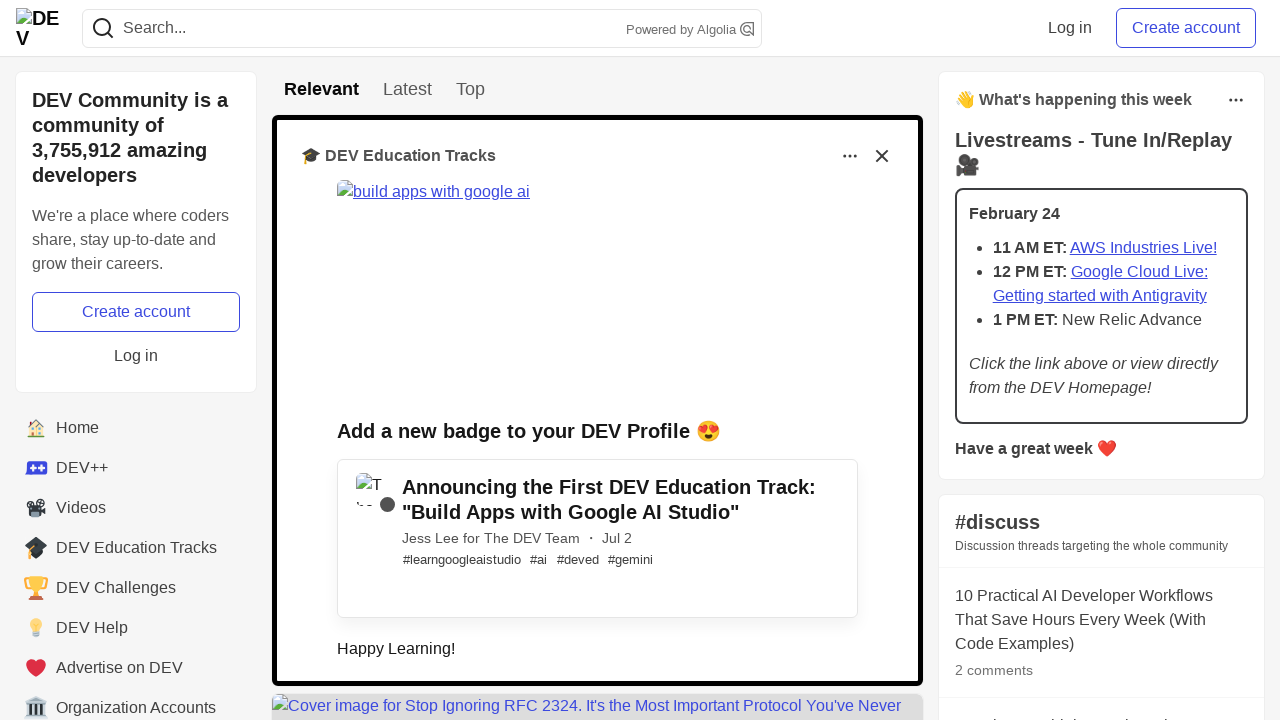

Located the header search input field
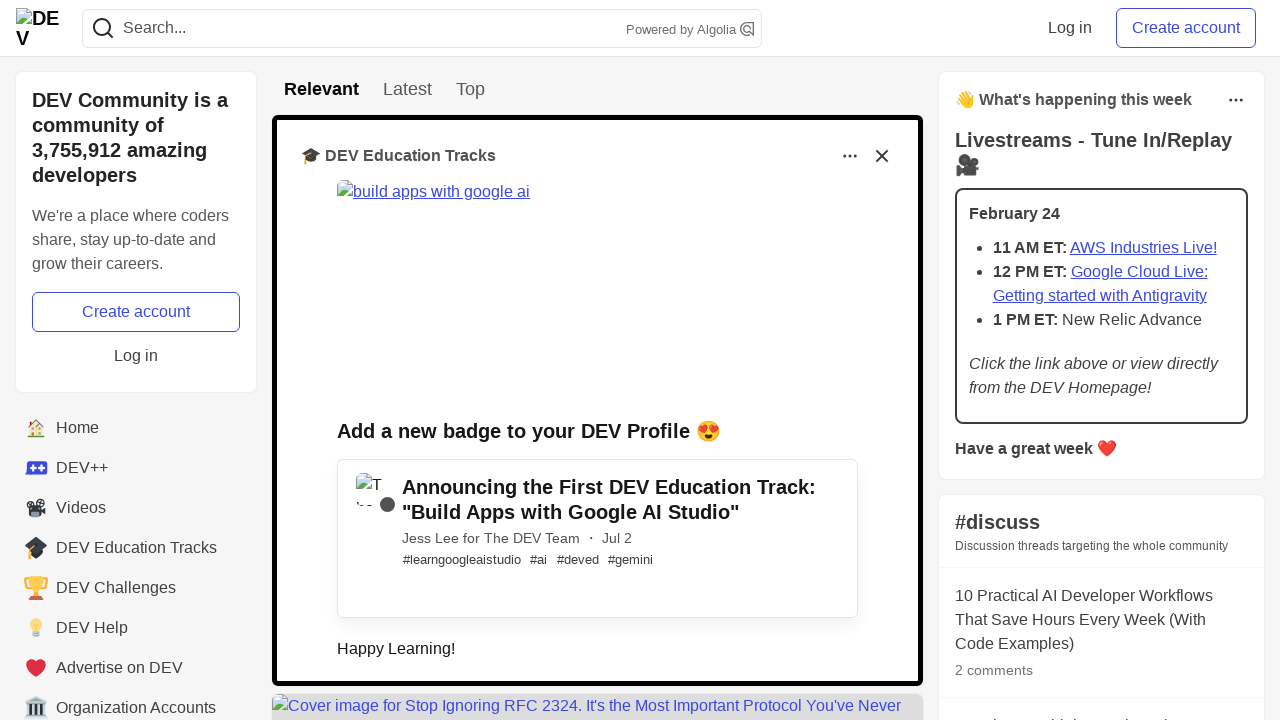

Typed 'How to learn Java language?' into the search input field on .crayons-header--search-input
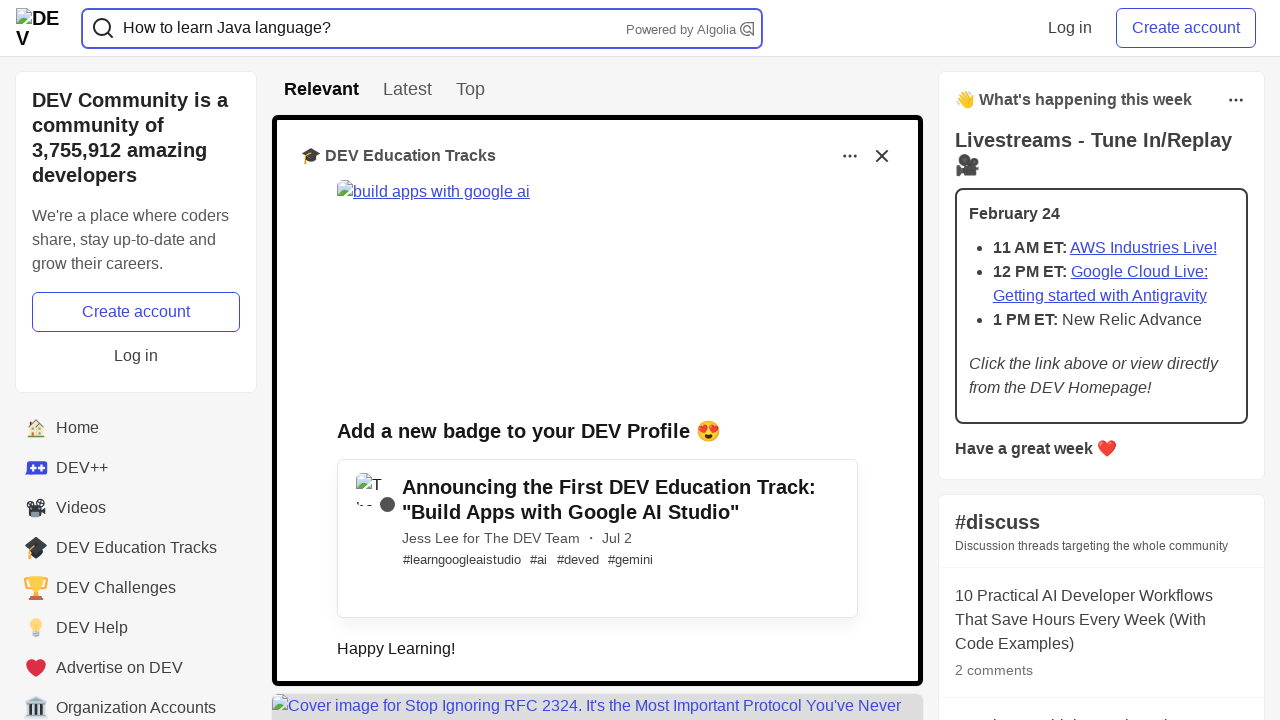

Verified that the search input value matches the typed query
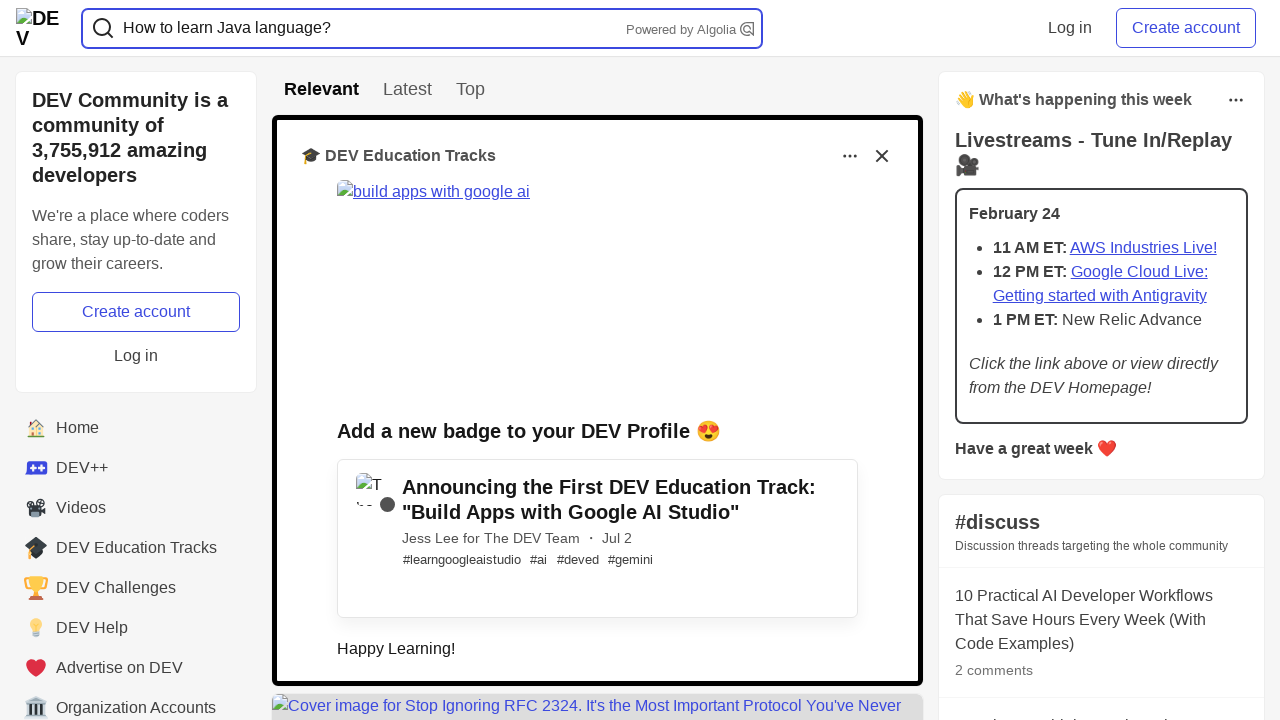

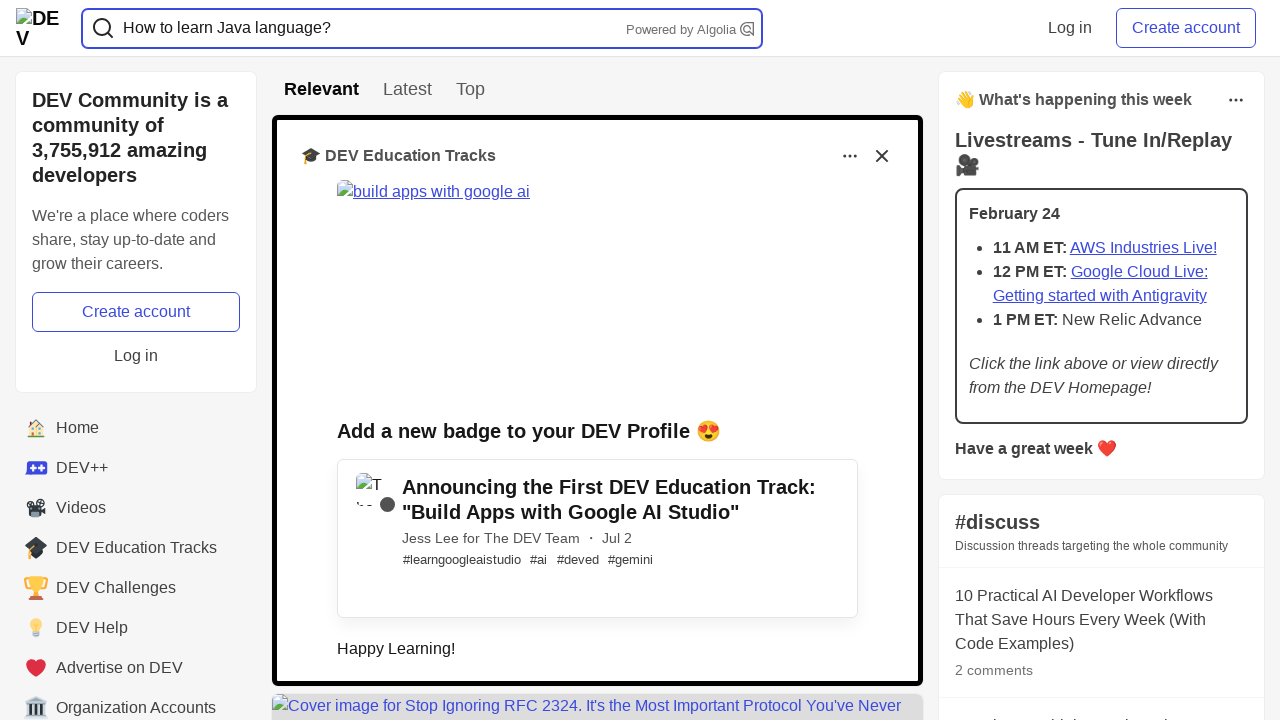